Tests product search functionality on an OpenCart e-commerce site by searching for "iphone", verifying results load, then clearing the search and searching for "samsung" to verify multiple product searches work.

Starting URL: https://naveenautomationlabs.com/opencart/

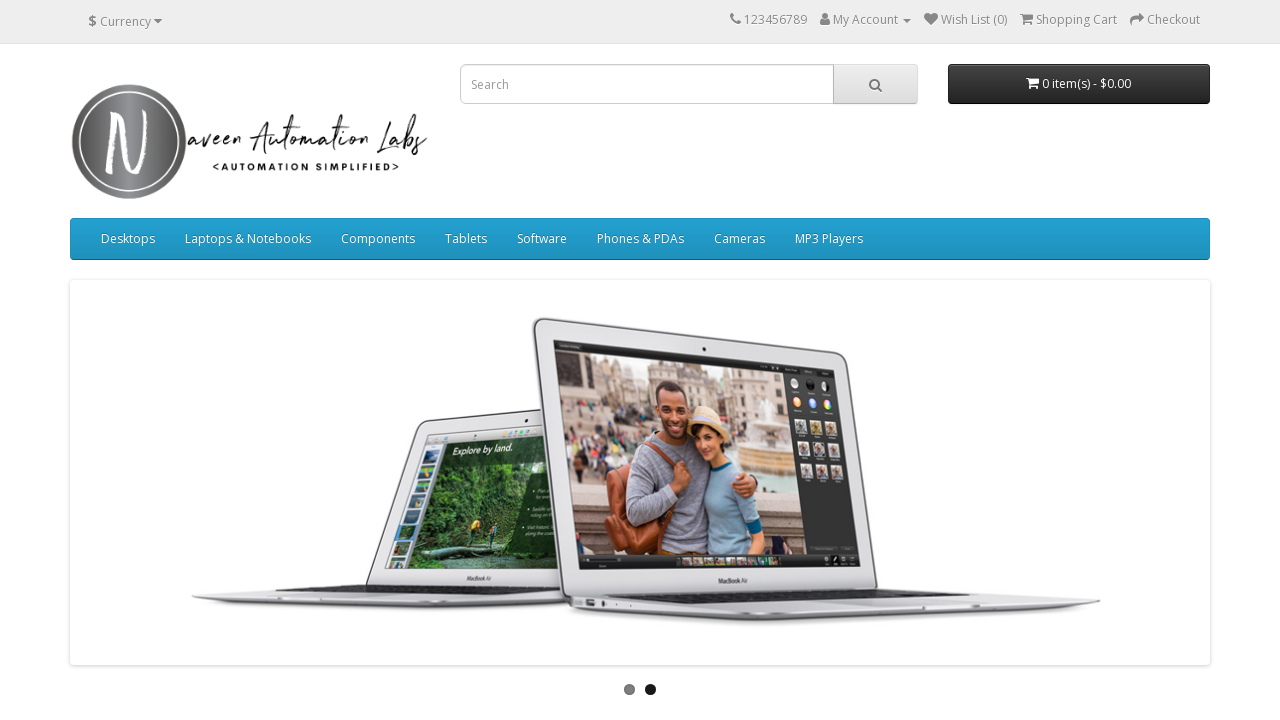

Filled search field with 'iphone' on input[placeholder='Search']
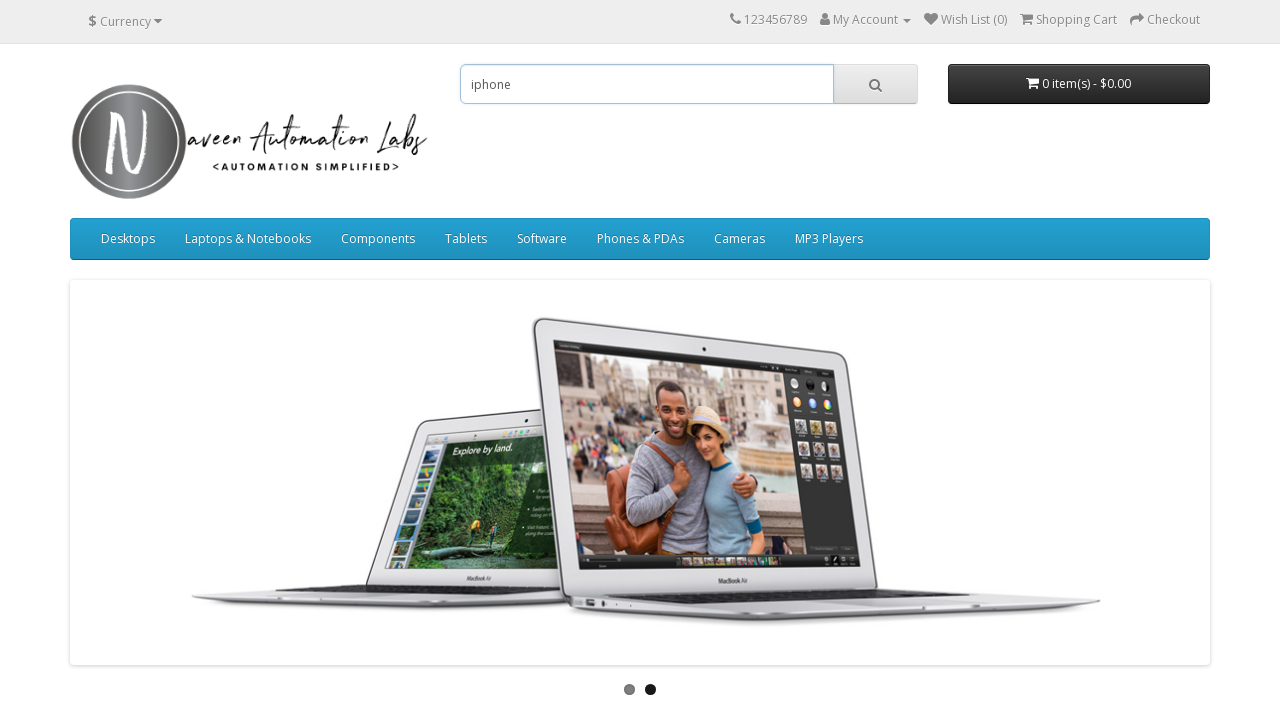

Clicked search button to search for iphone at (875, 84) on button.btn.btn-default.btn-lg
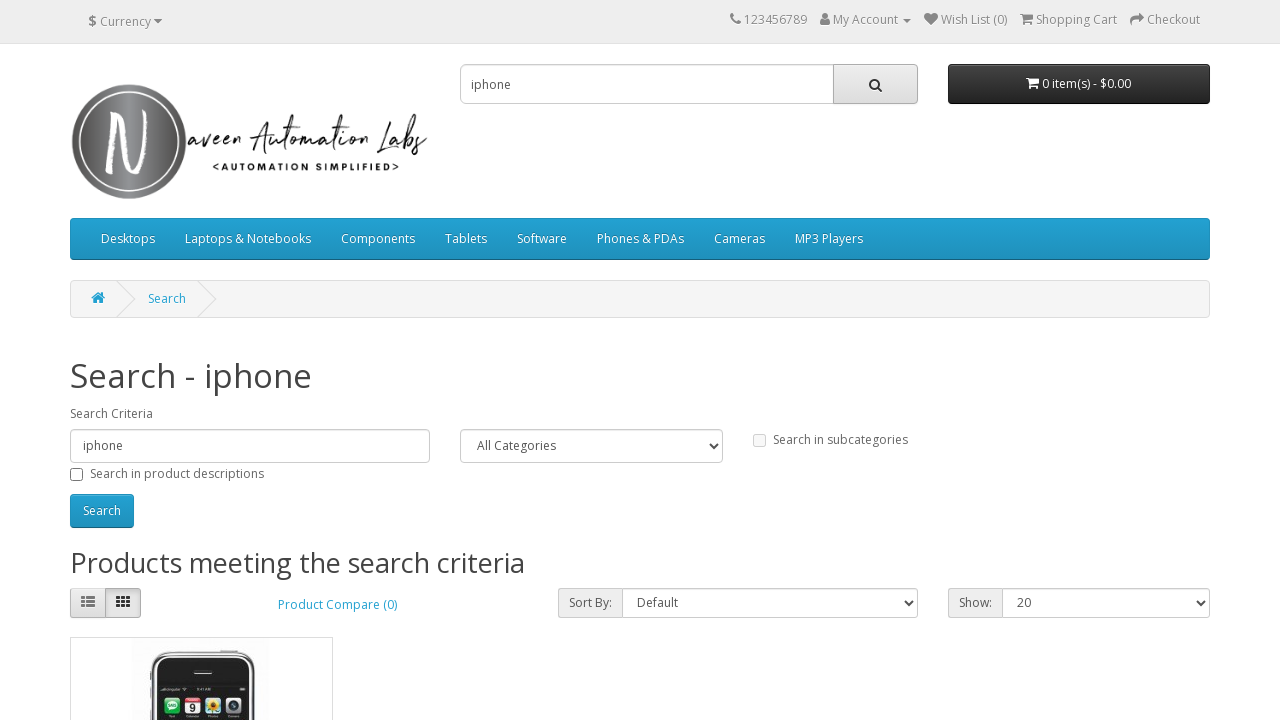

Search results for iphone loaded and price elements verified
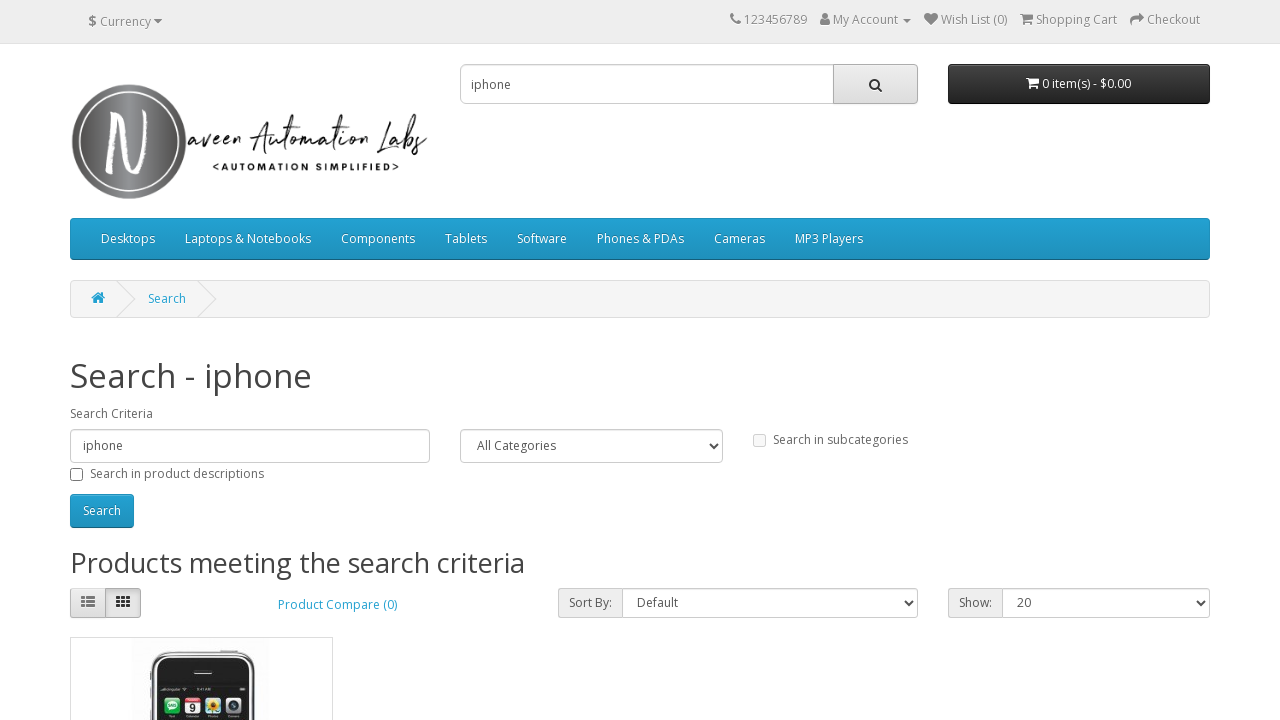

Cleared search field on input[placeholder='Search']
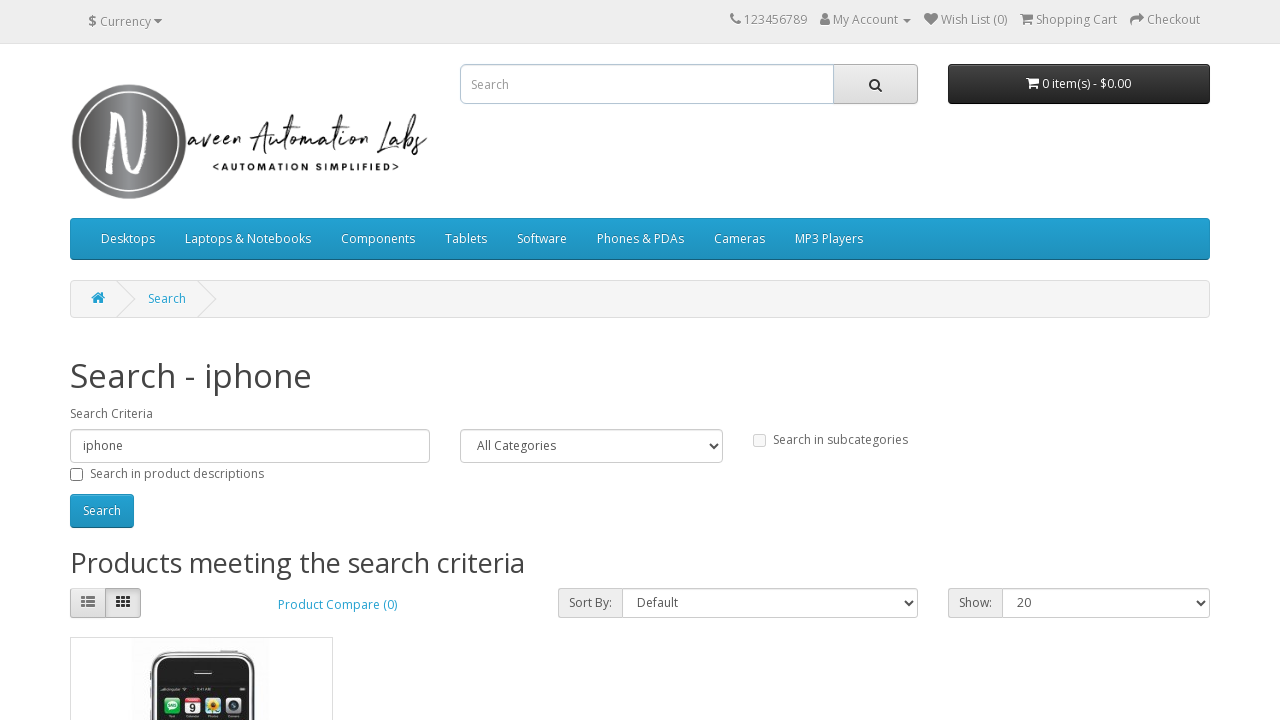

Filled search field with 'samsung' on input[placeholder='Search']
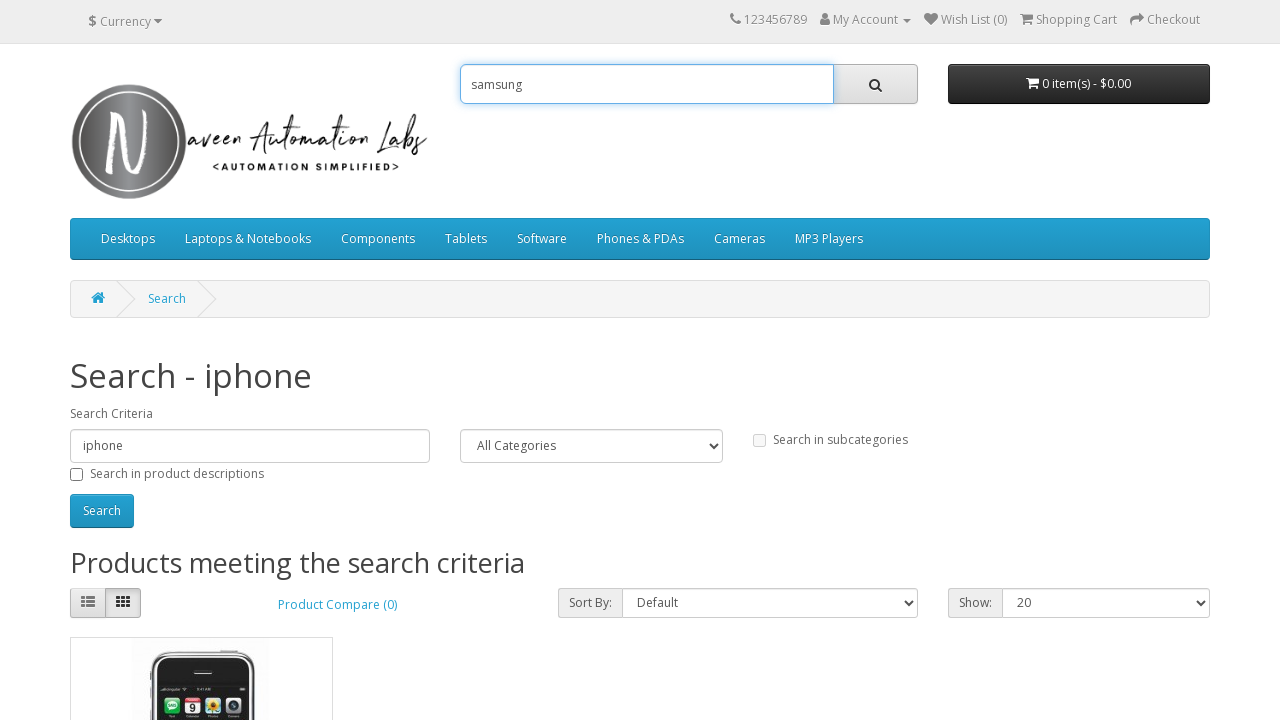

Clicked search button to search for samsung at (875, 84) on button.btn.btn-default.btn-lg
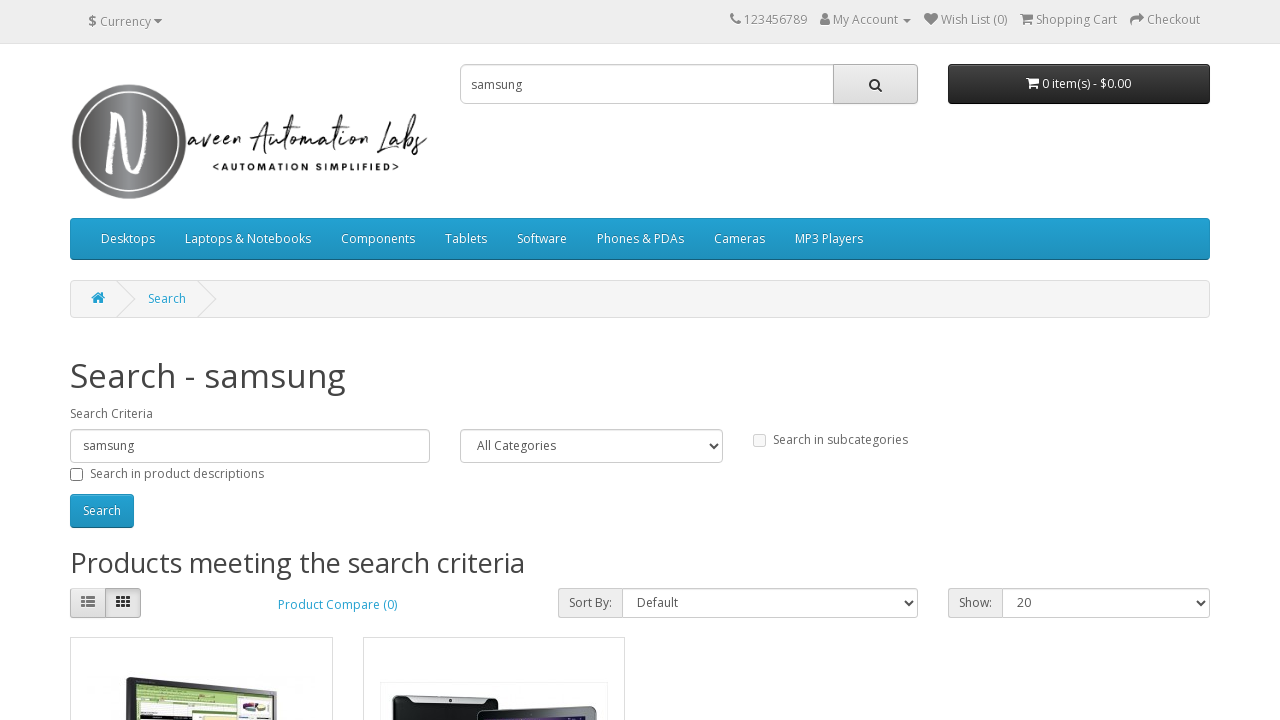

Search results for samsung loaded and price elements verified
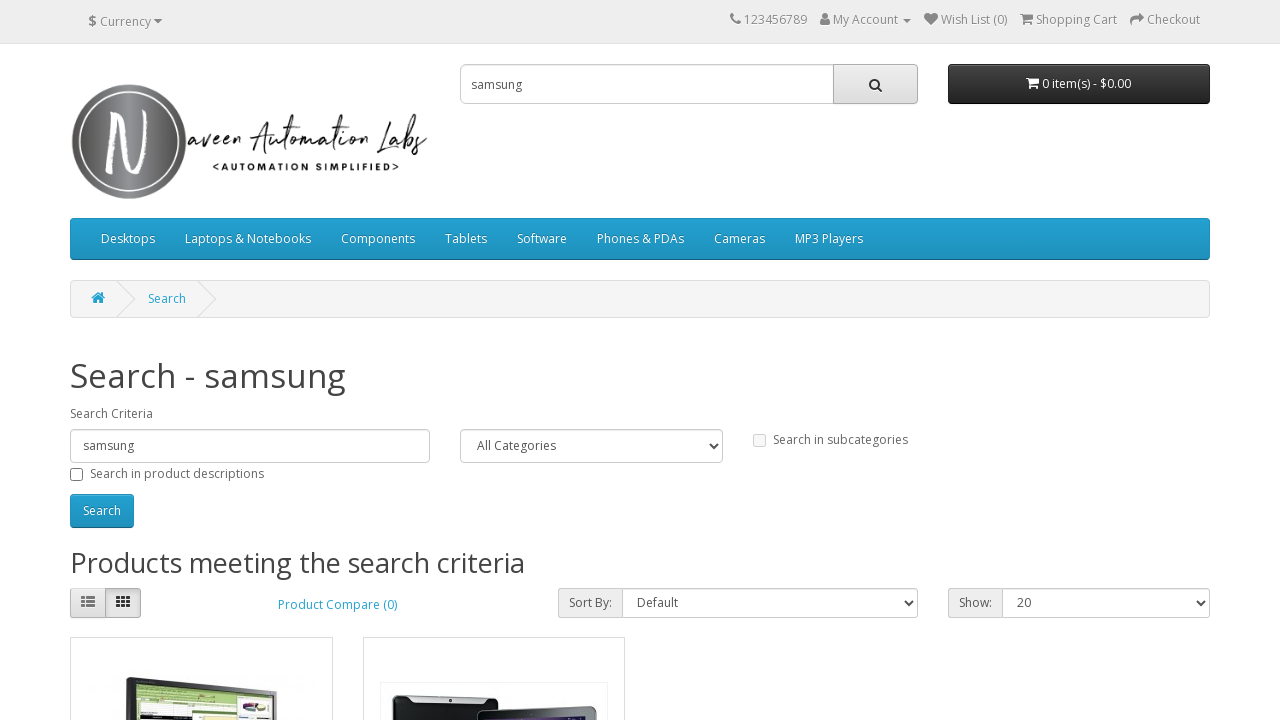

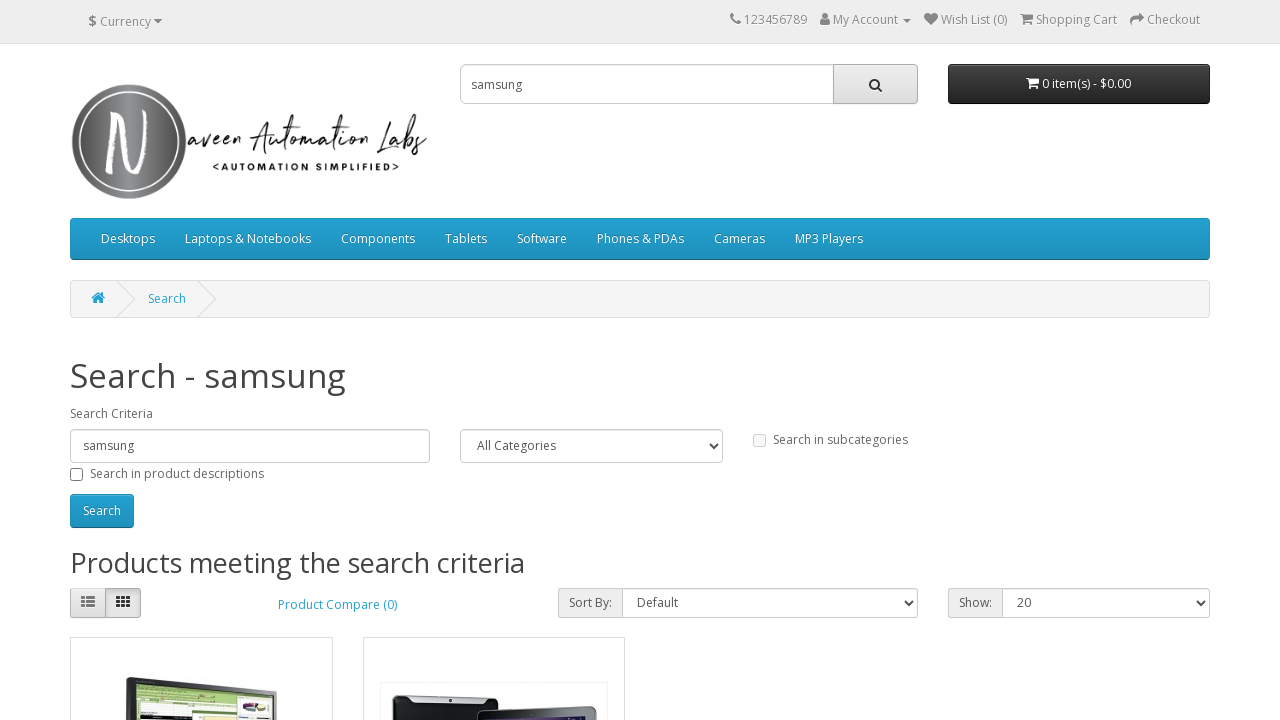